Tests JavaScript prompt alert handling by clicking a button that triggers a prompt alert and then accepting it

Starting URL: https://demoqa.com/alerts

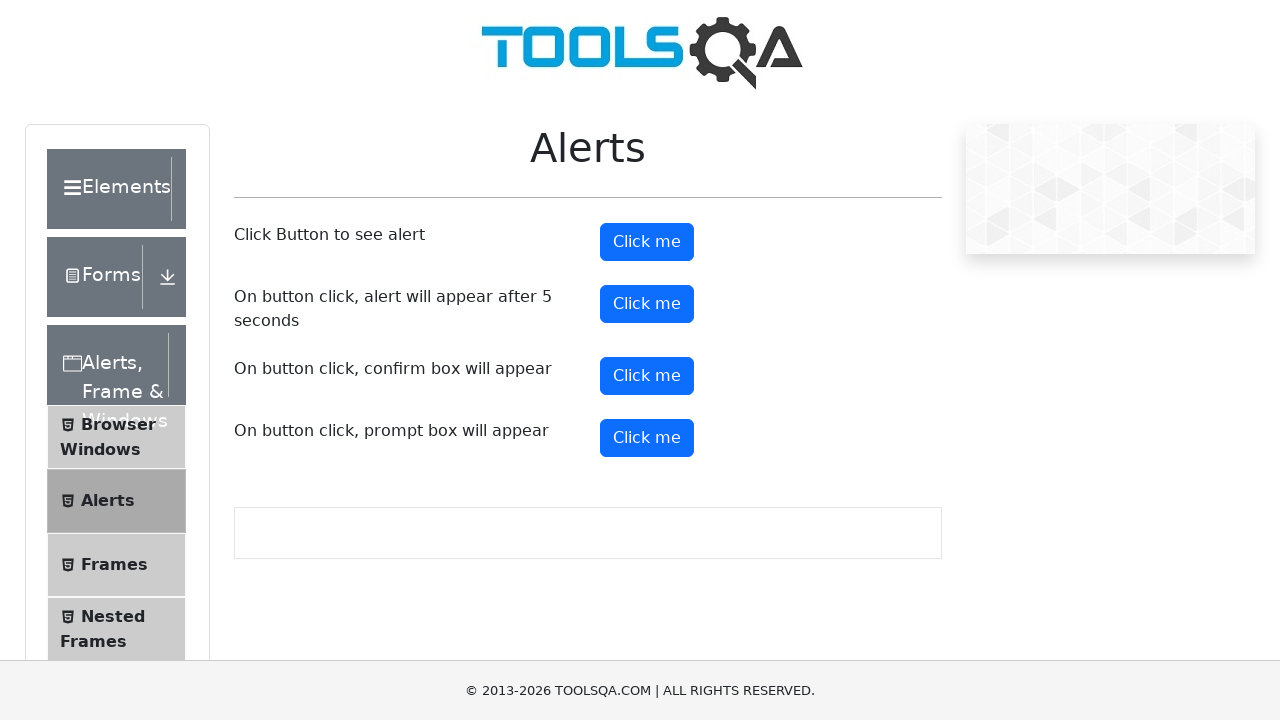

Set up dialog handler to accept prompt alerts
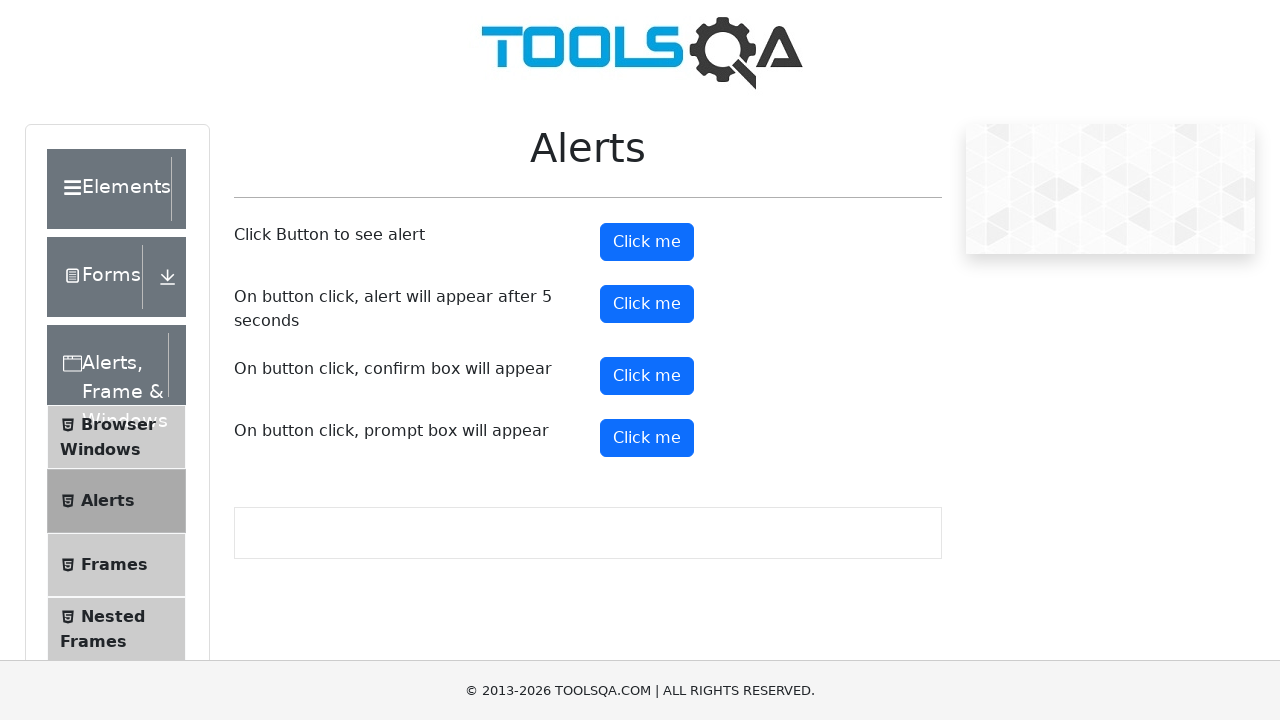

Clicked prompt button to trigger alert at (647, 438) on #promtButton
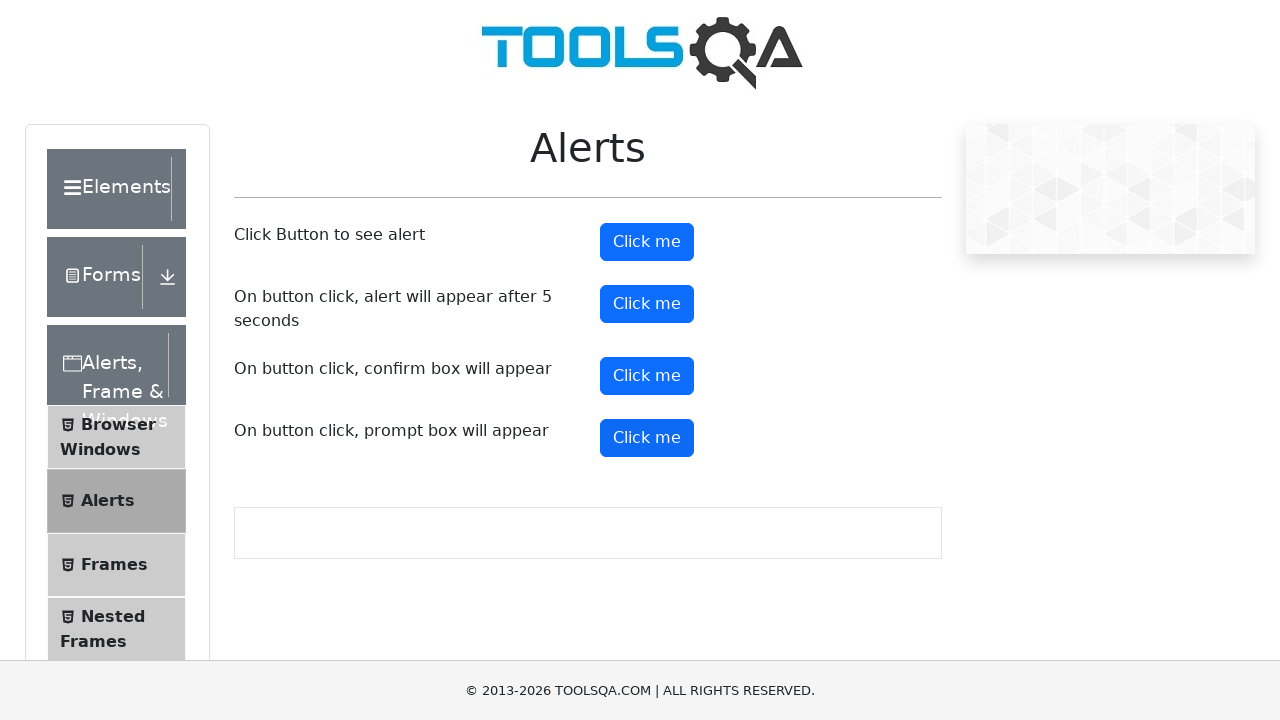

Waited 500ms for dialog to be handled
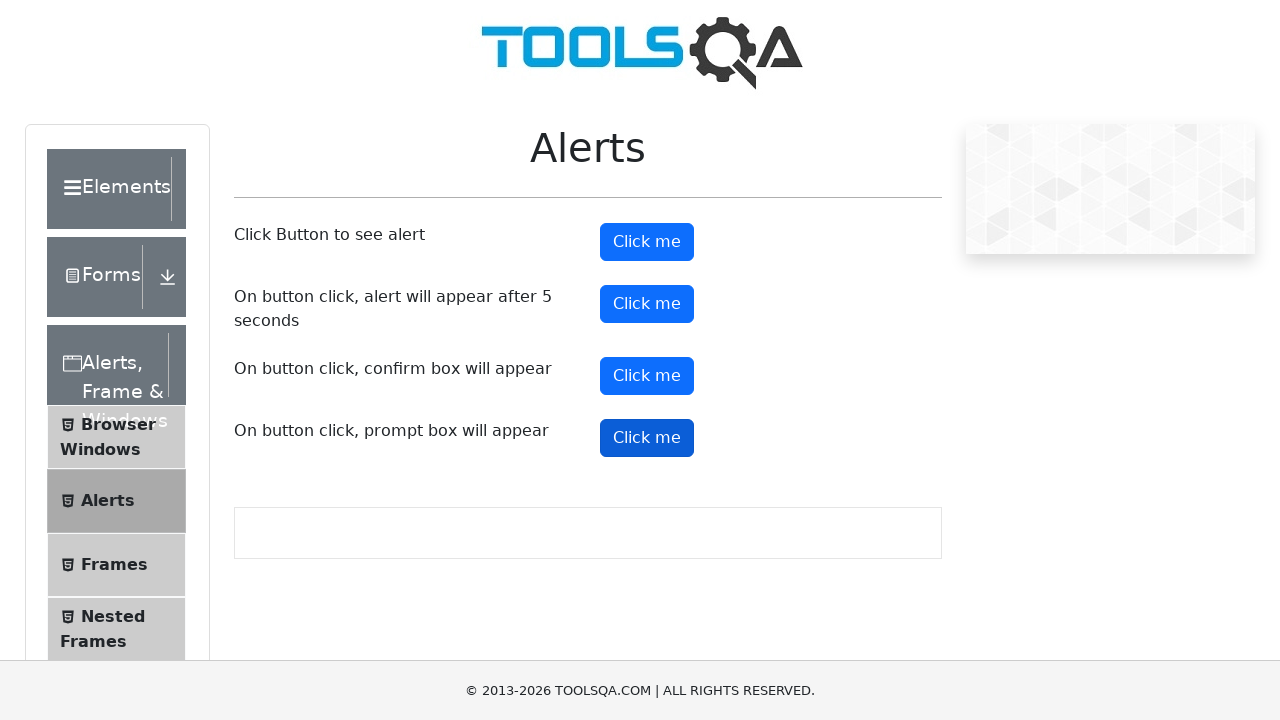

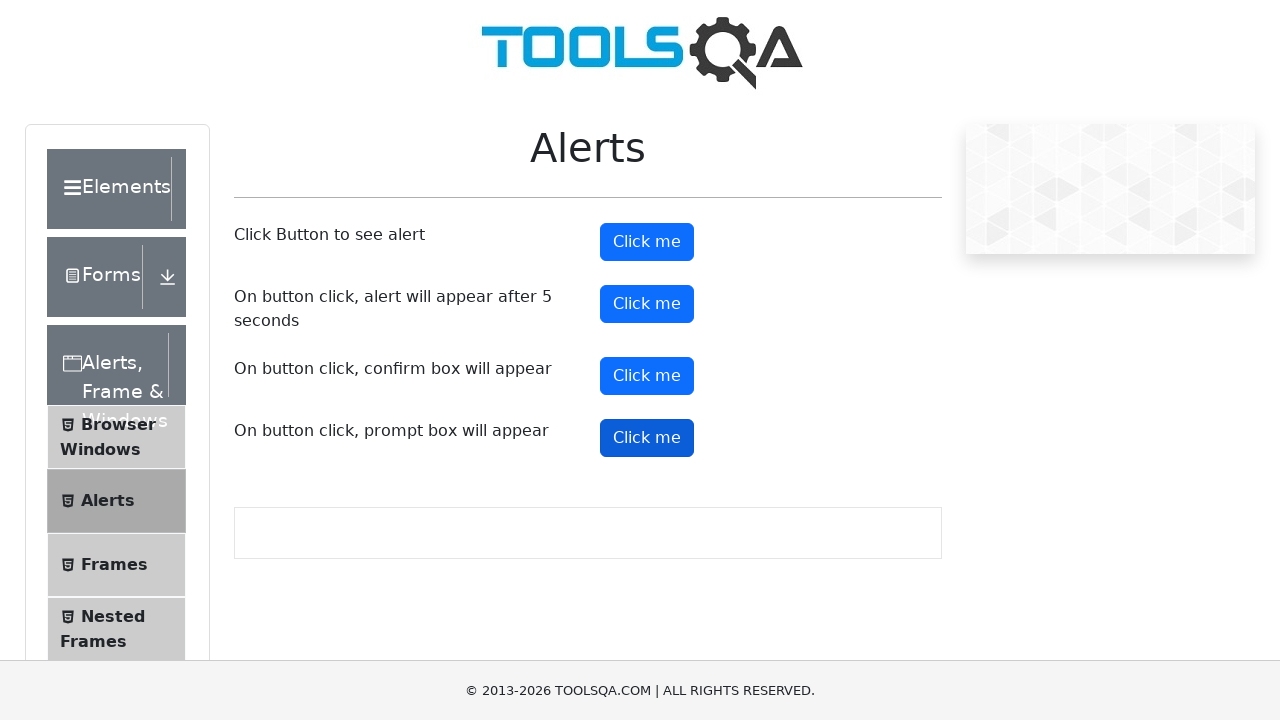